Tests range slider interaction using mouse drag actions to change the slider value

Starting URL: https://www.selenium.dev/selenium/web/web-form.html

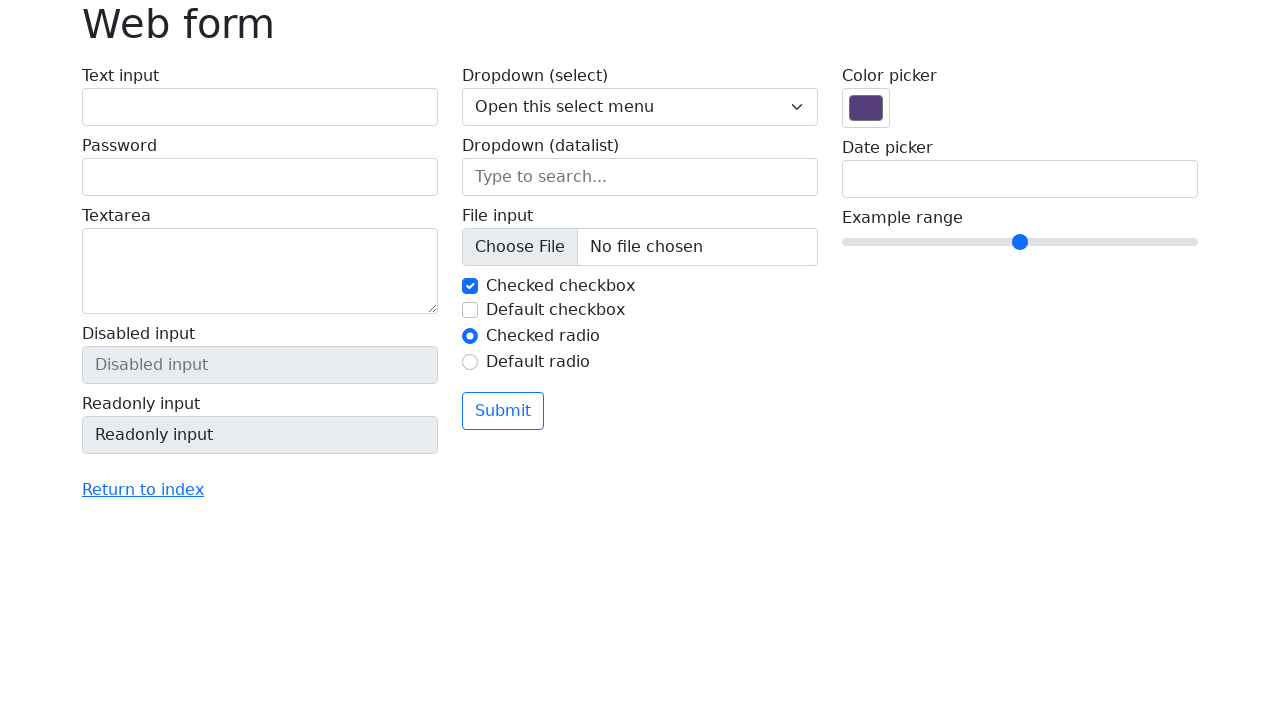

Located the range slider element
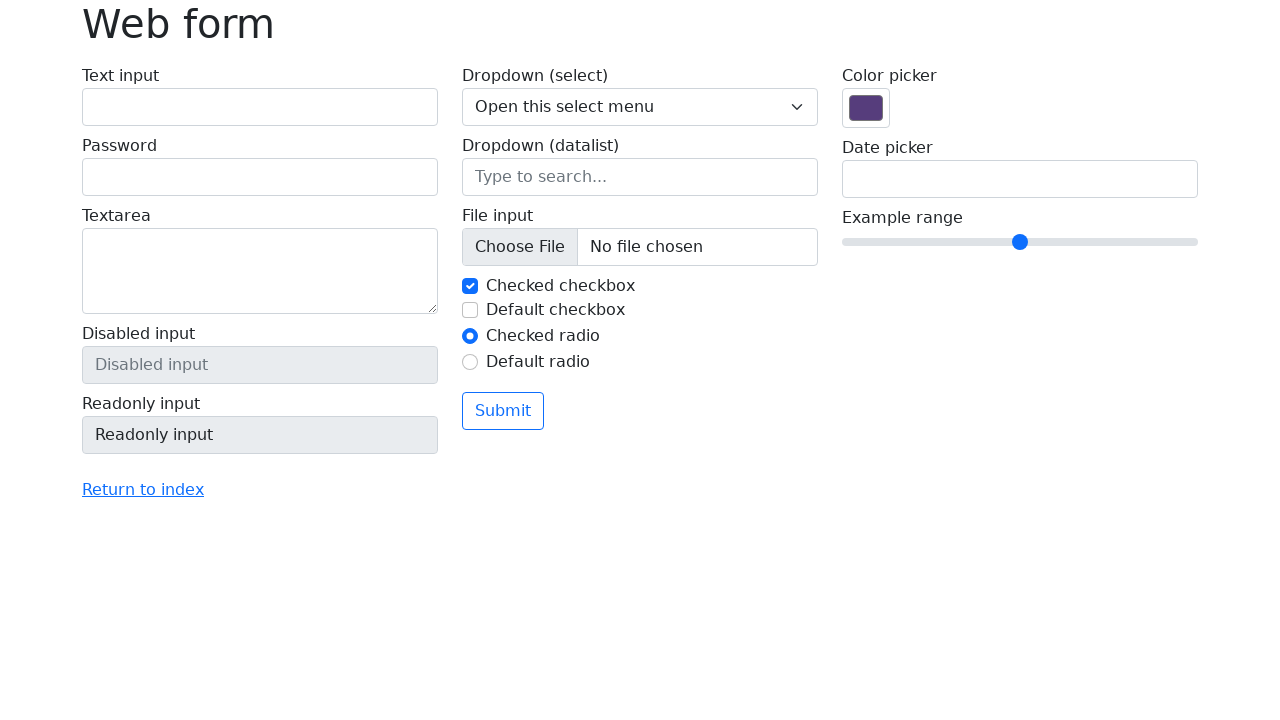

Retrieved bounding box of the range slider
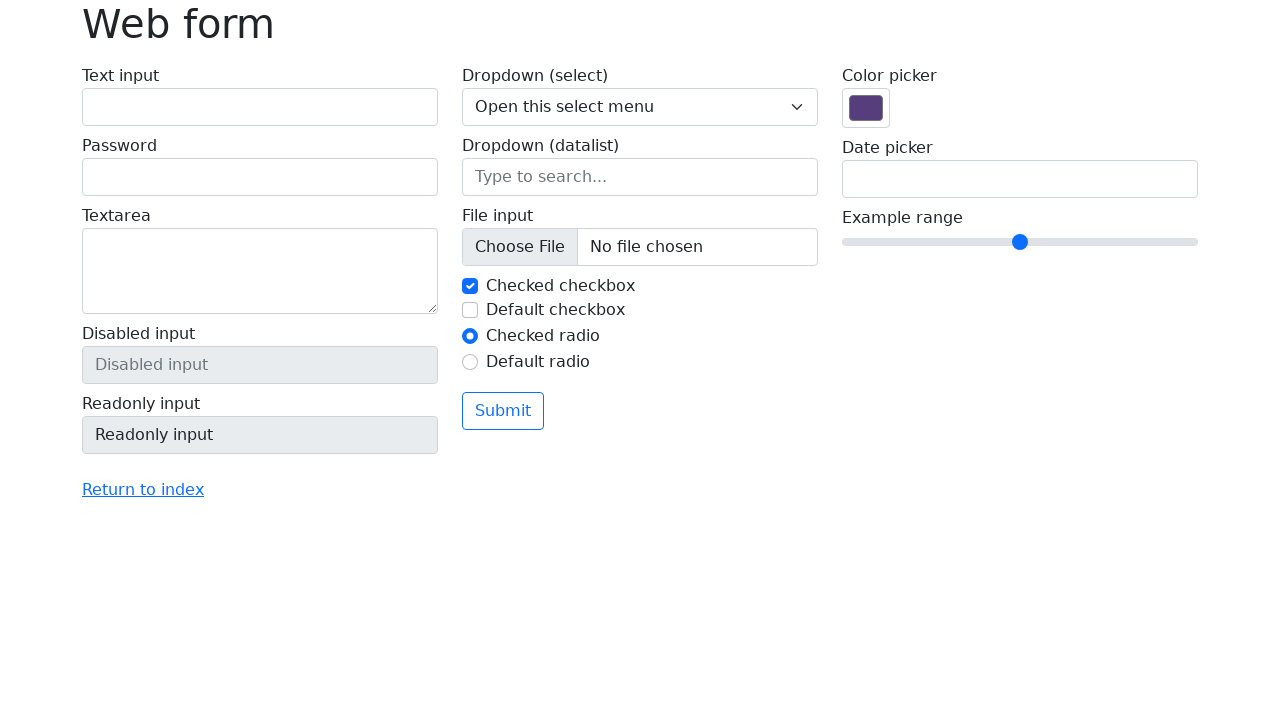

Moved mouse to the center of the range slider at (1020, 242)
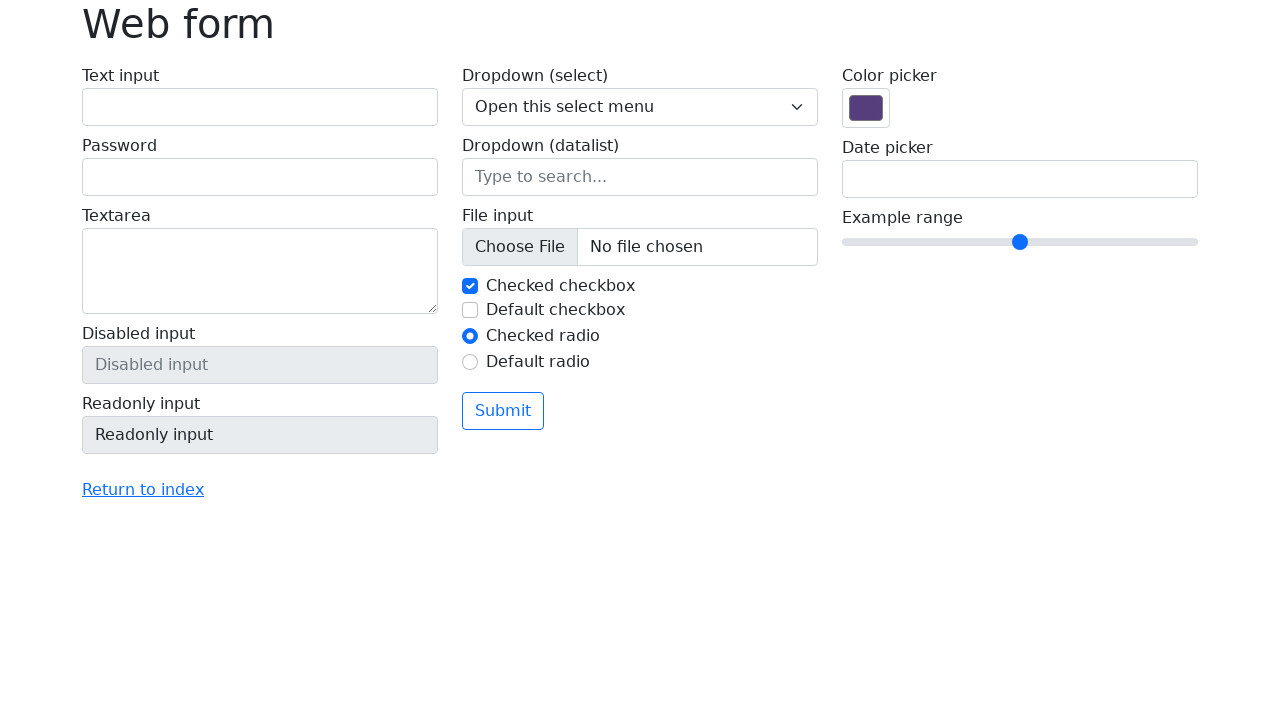

Pressed mouse button down on the slider at (1020, 242)
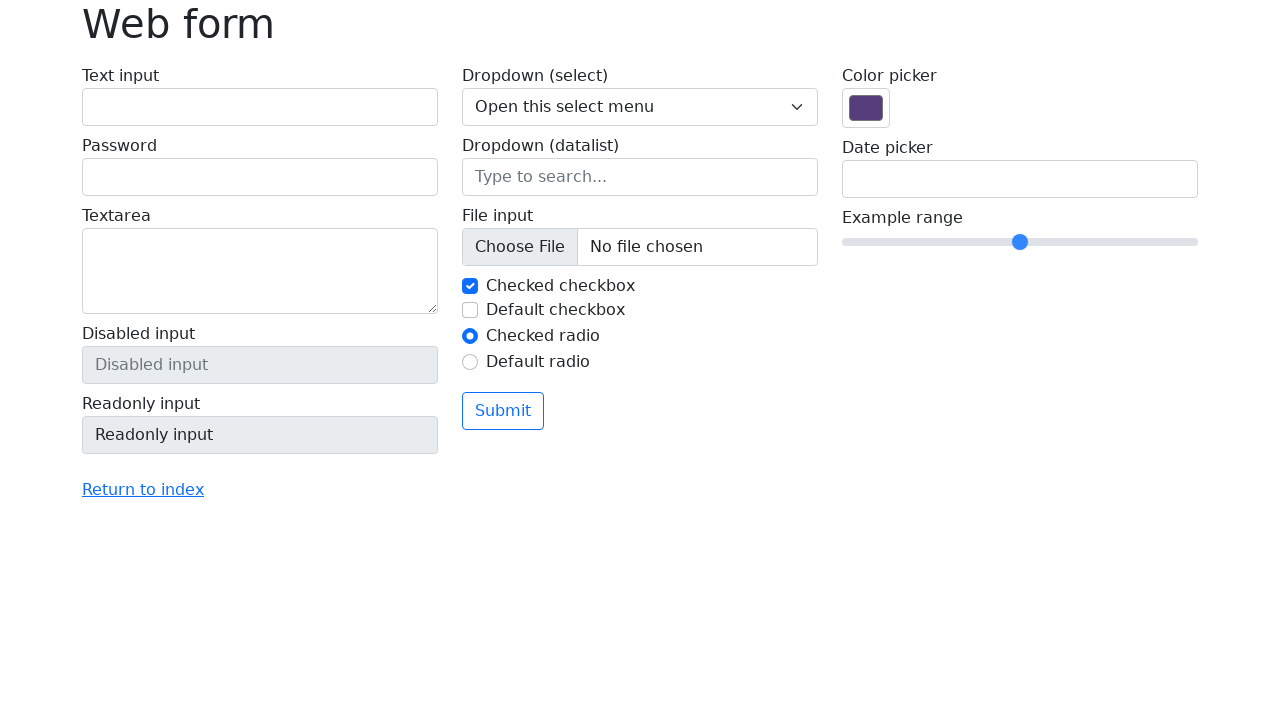

Dragged mouse 50 pixels to the right at (1070, 242)
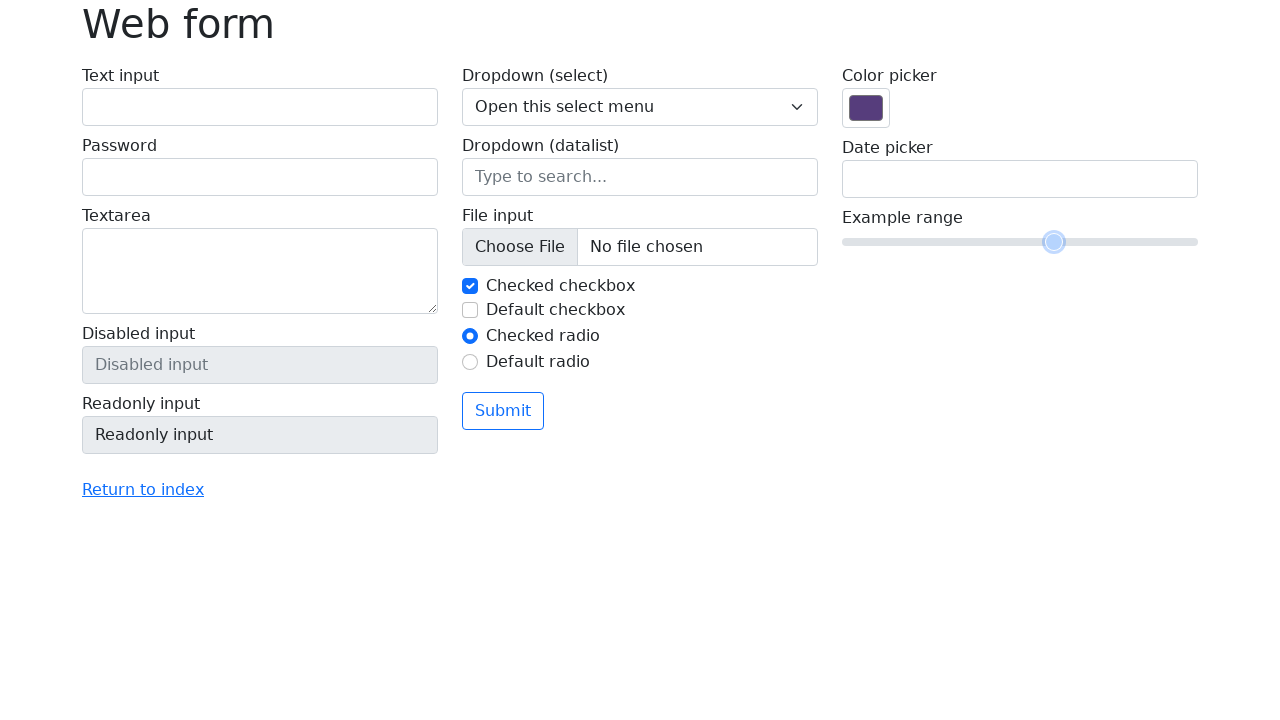

Released mouse button to complete drag operation at (1070, 242)
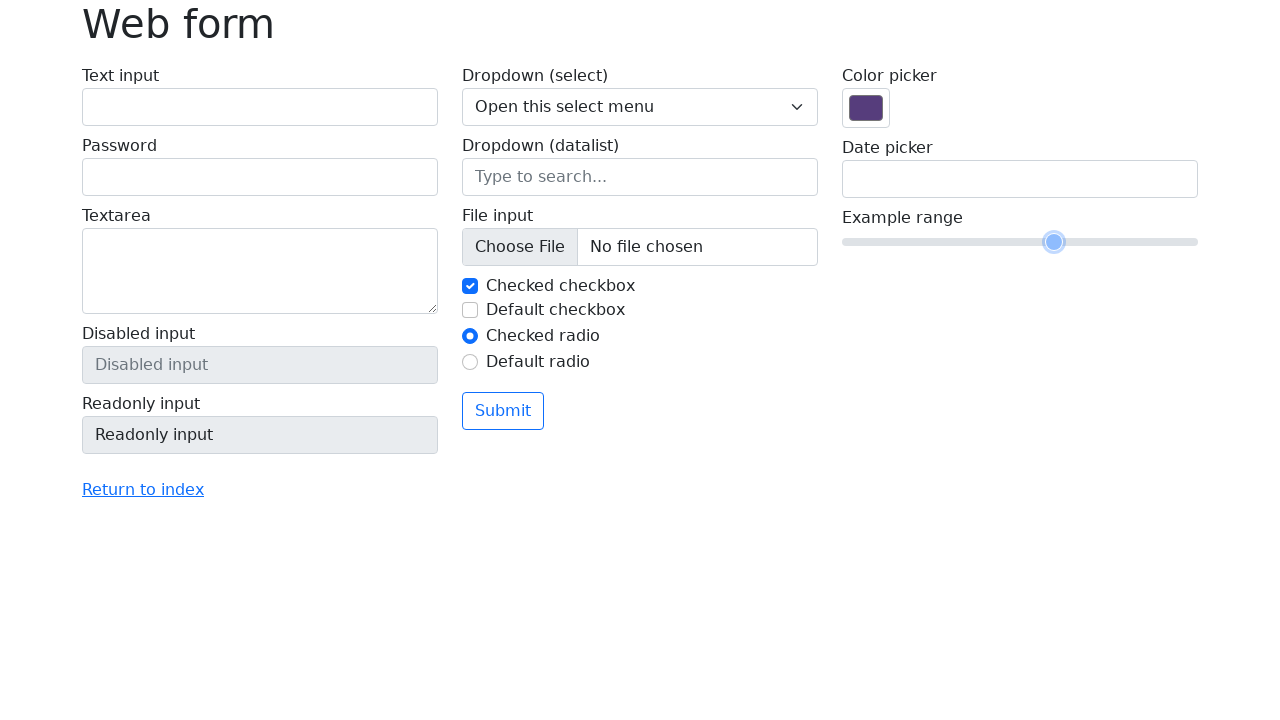

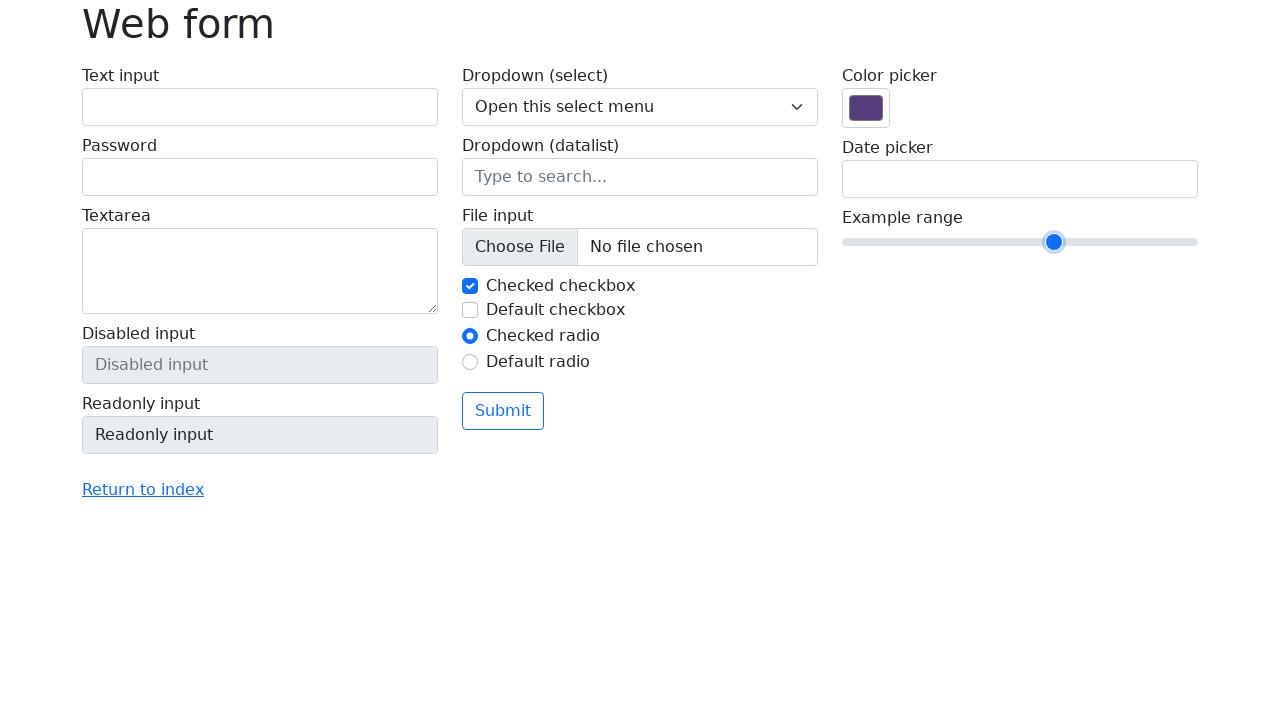